Clicks on the 'Forms' card element and verifies navigation to the forms page

Starting URL: https://demoqa.com/

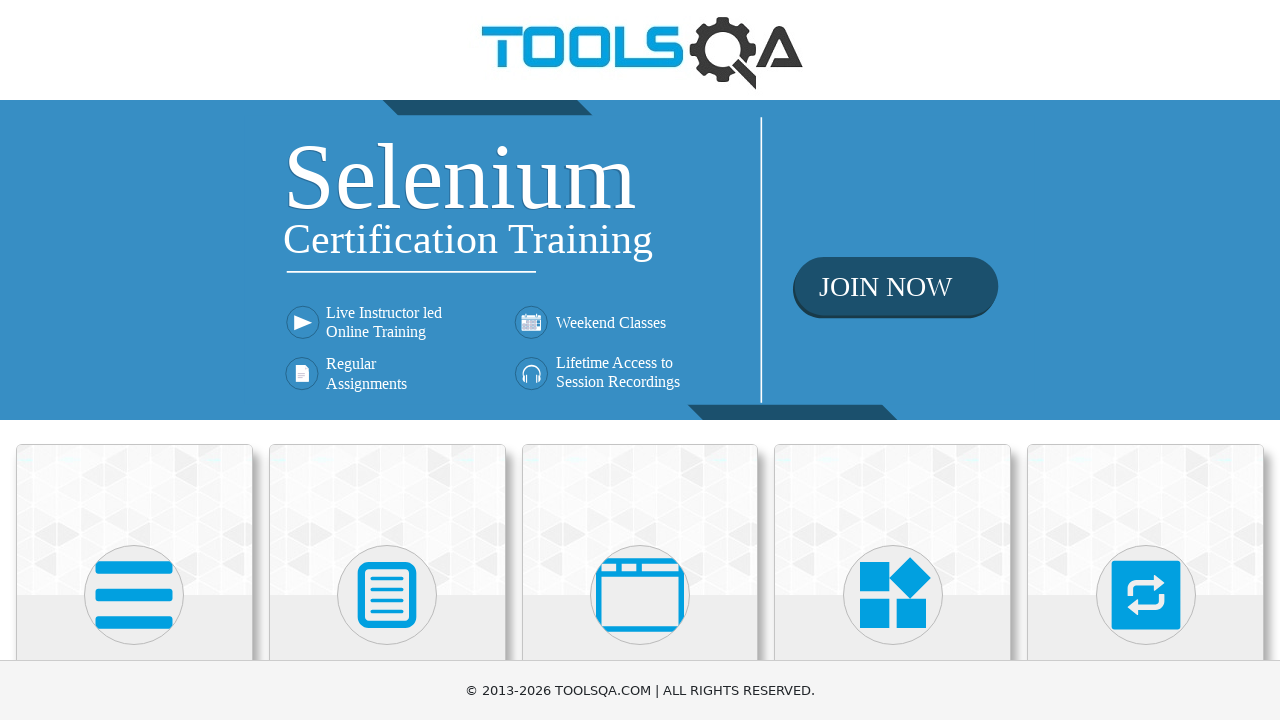

Navigated to https://demoqa.com/
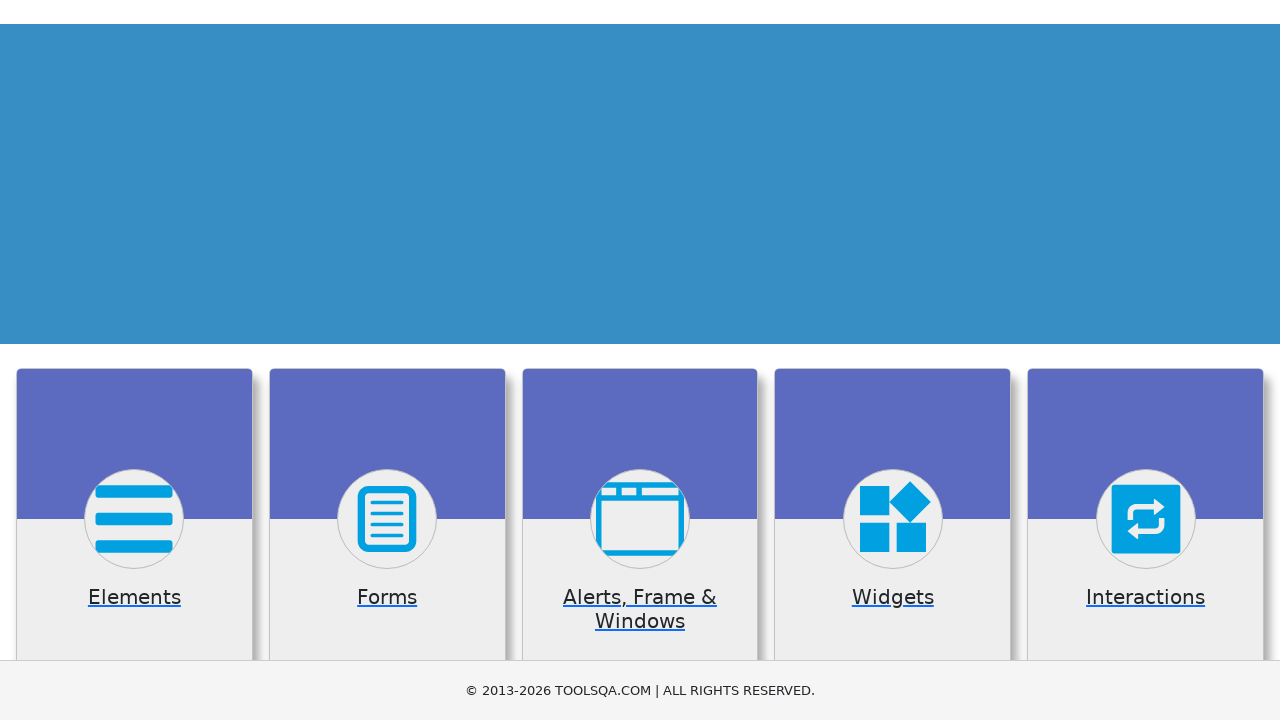

Clicked on the 'Forms' card element at (387, 360) on internal:text="Forms"i
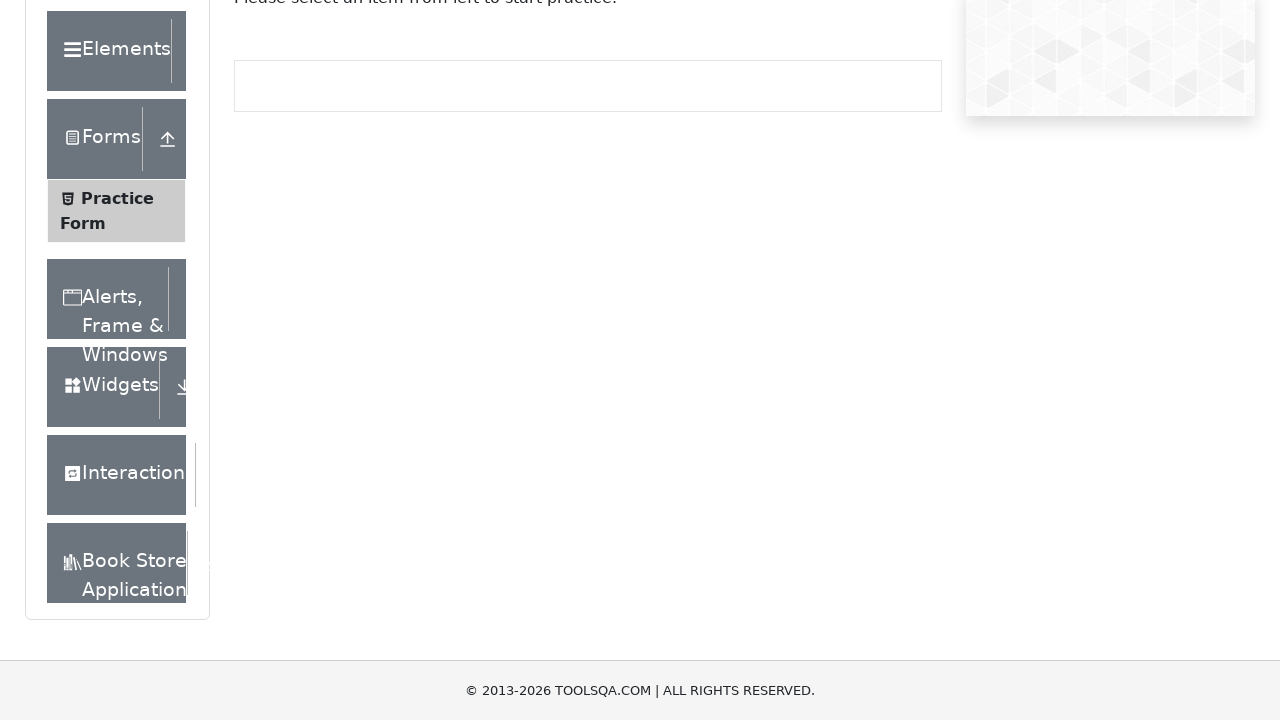

Successfully navigated to https://demoqa.com/forms
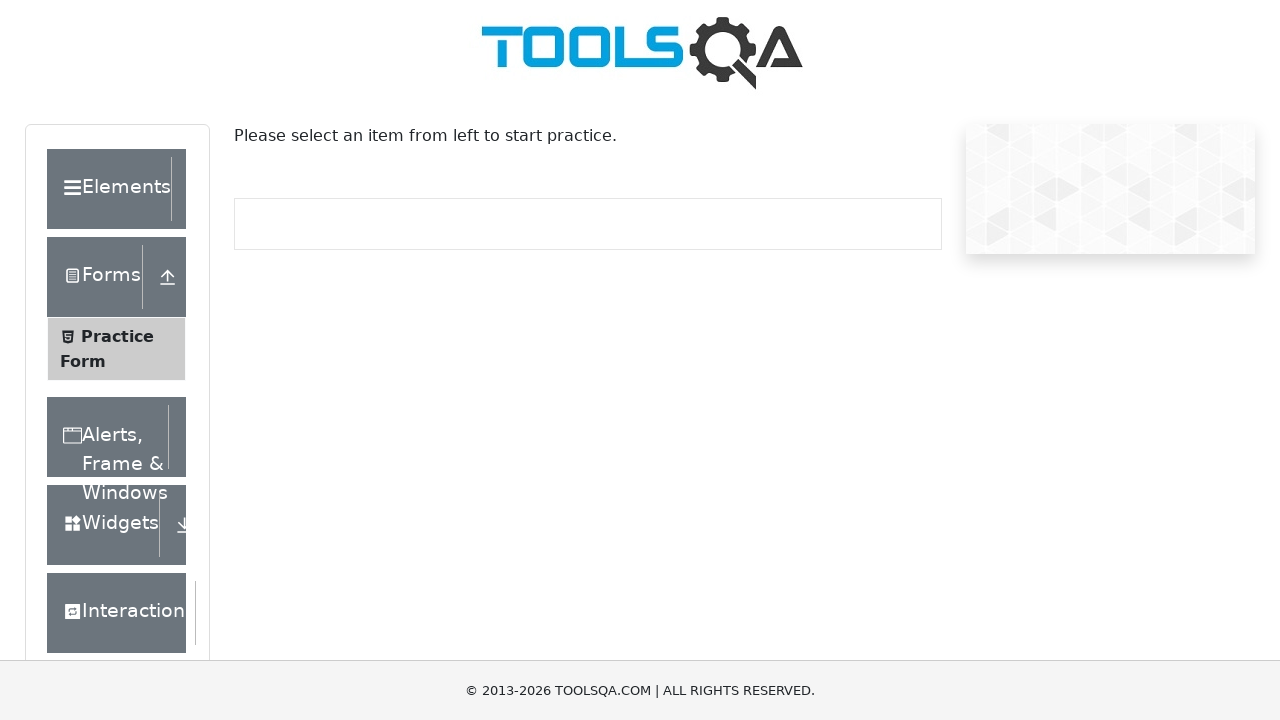

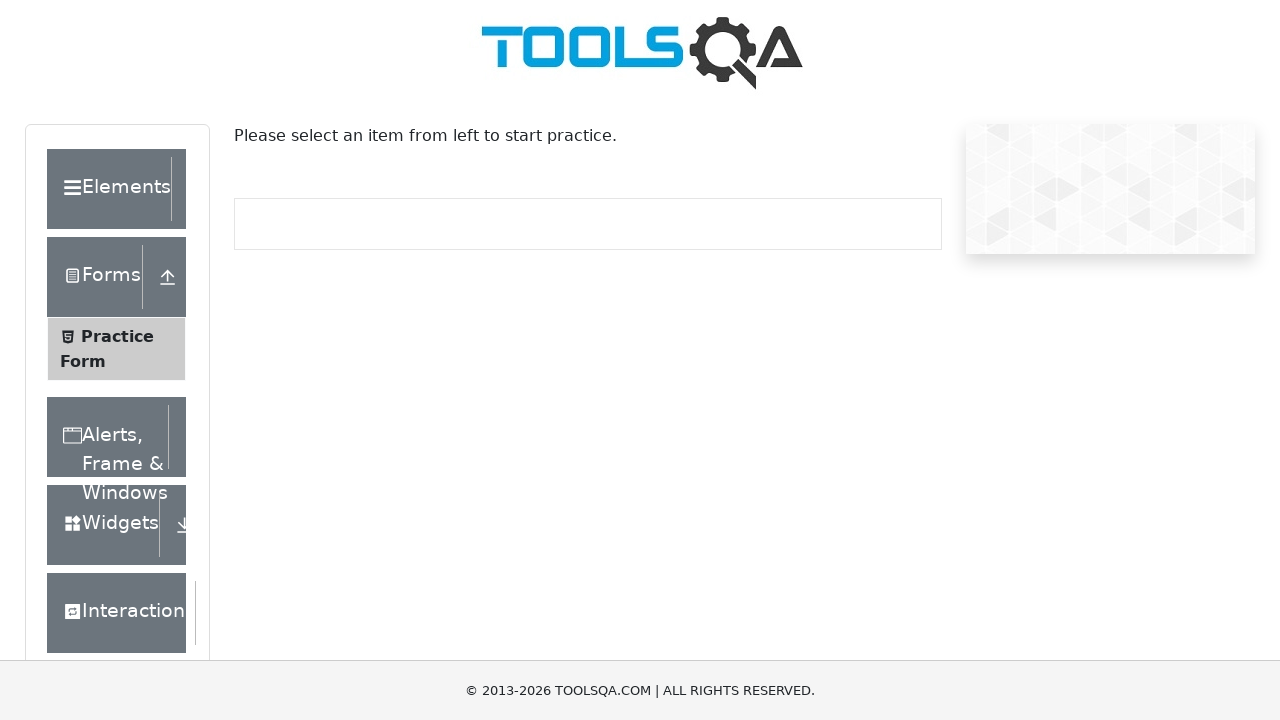